Tests A/B test opt-out by adding an opt-out cookie before visiting the test page, then navigating to the A/B test page and verifying the opt-out is effective.

Starting URL: http://the-internet.herokuapp.com

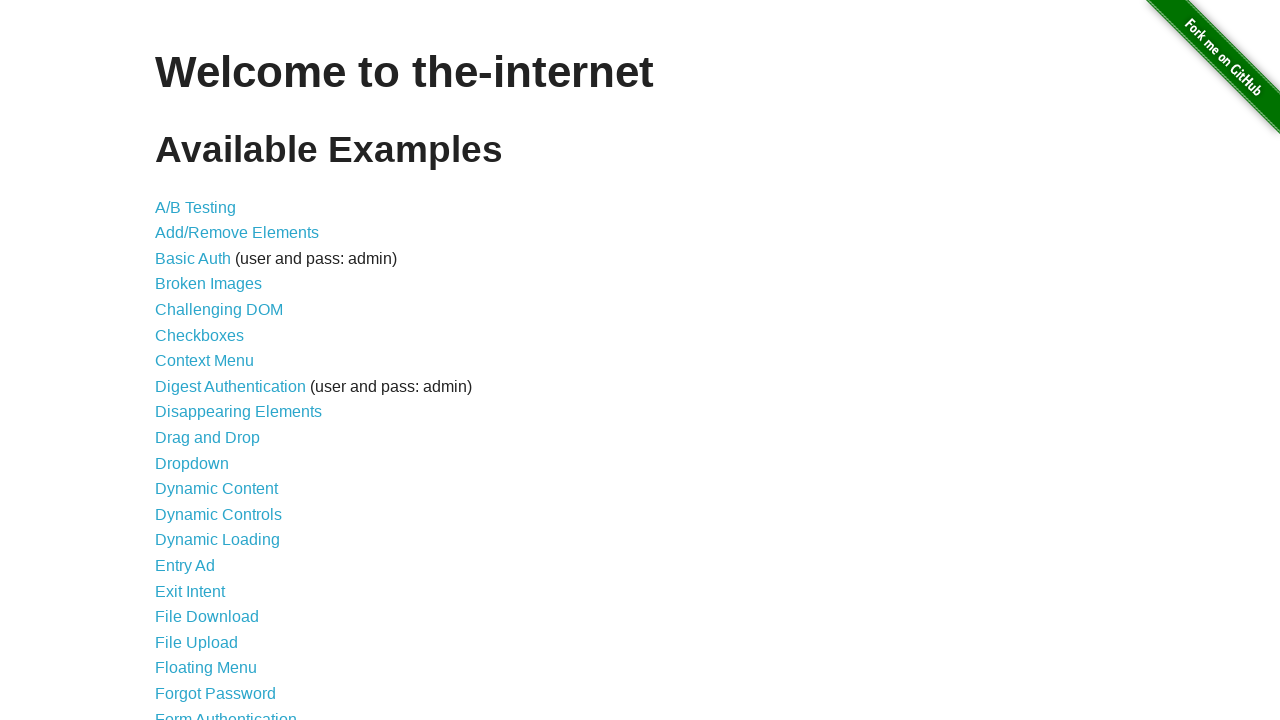

Added optimizelyOptOut cookie with value 'true' to opt out of A/B test
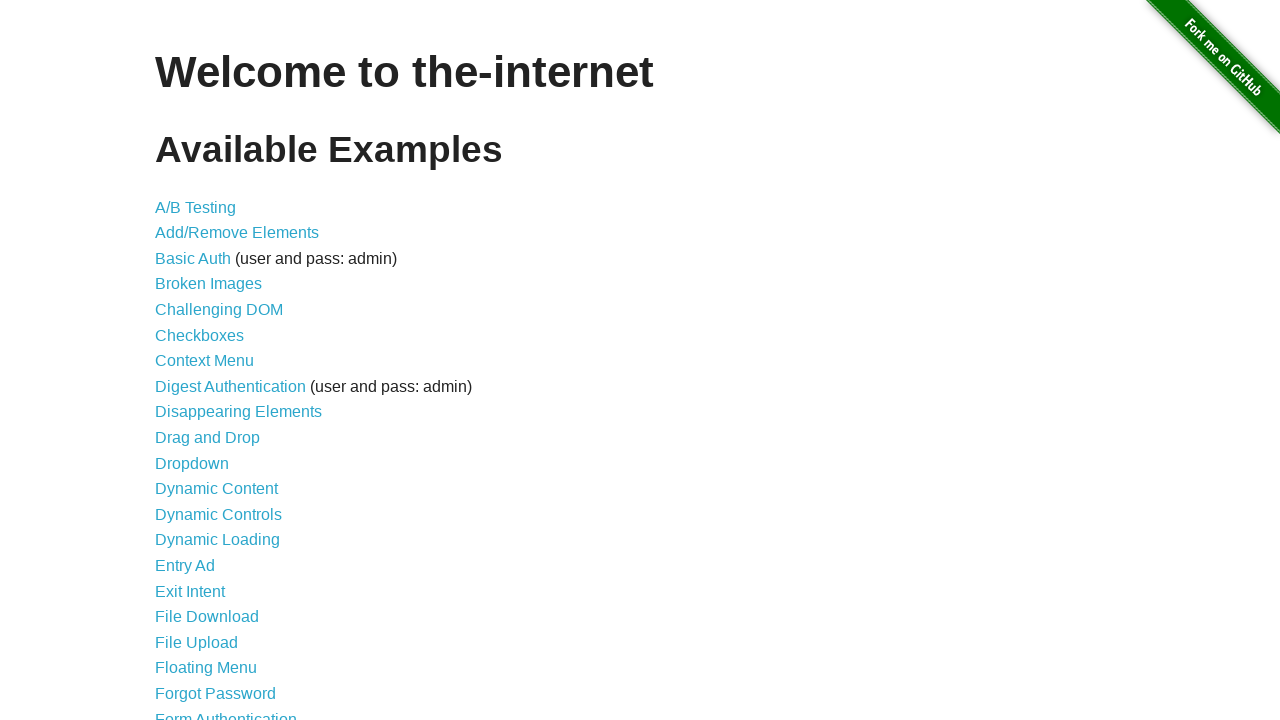

Navigated to A/B test page at /abtest
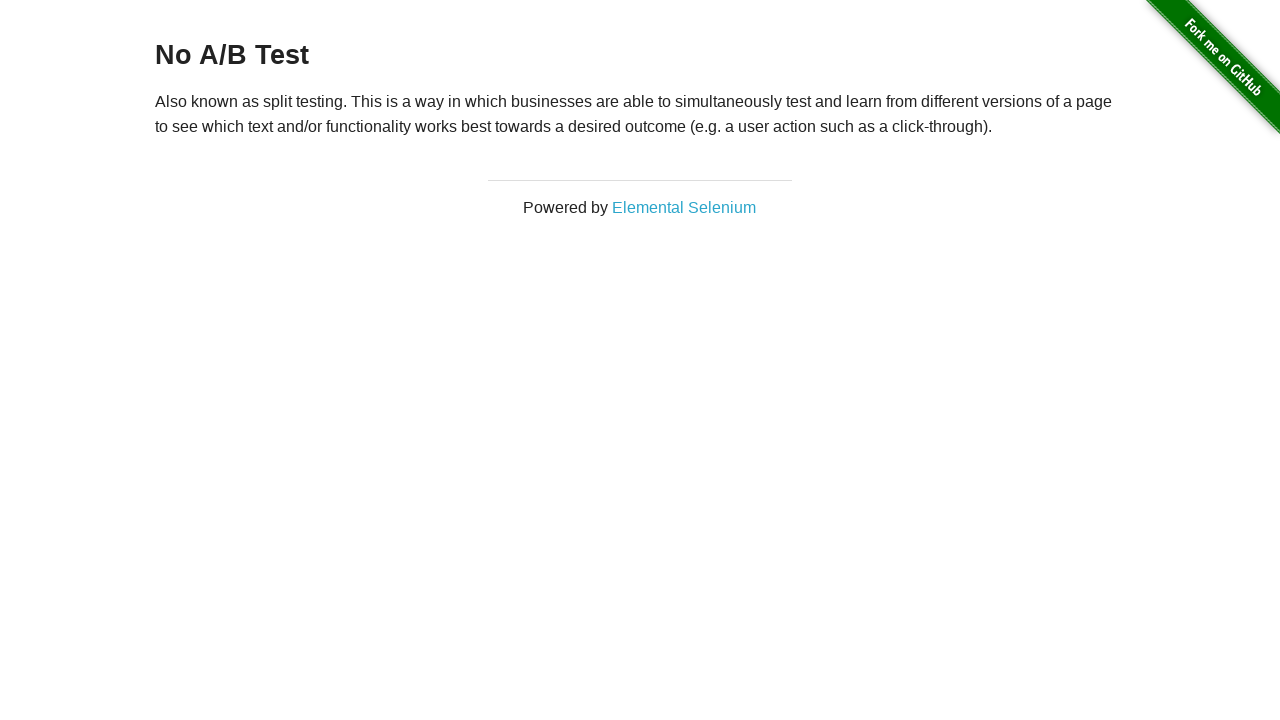

Waited for h3 heading to load
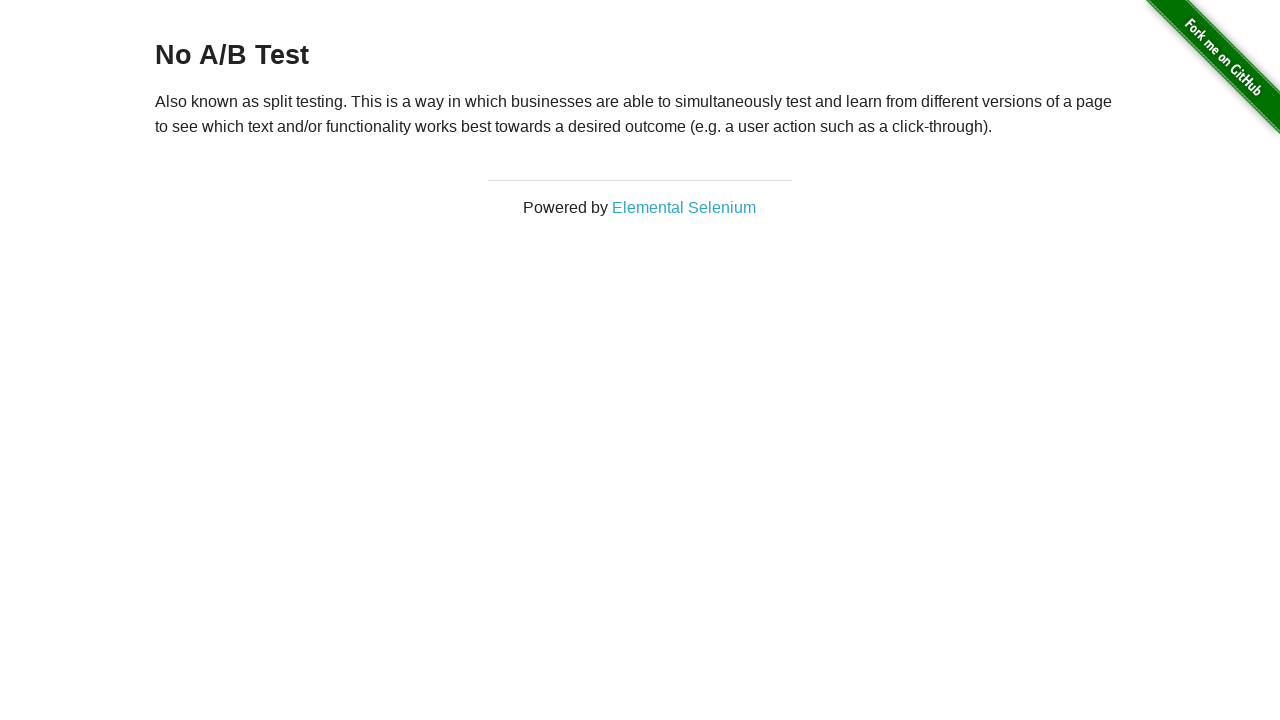

Retrieved heading text: 'No A/B Test'
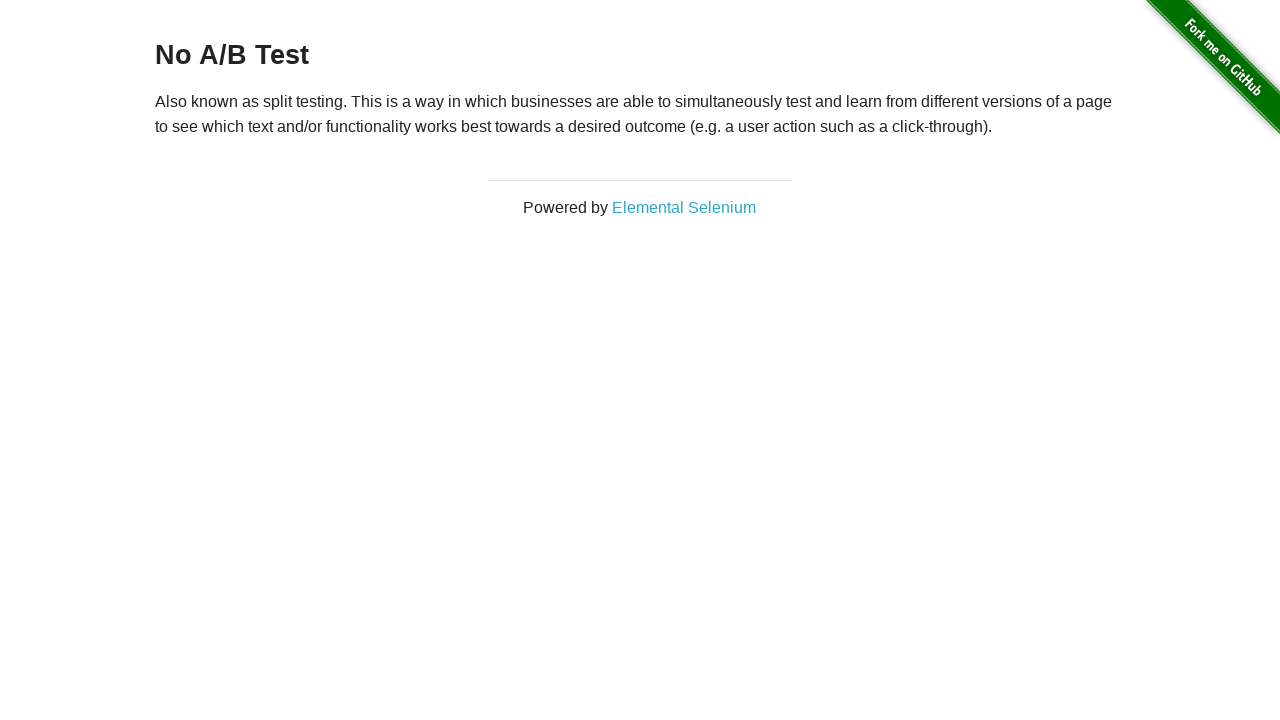

Verified that heading starts with 'No A/B Test', confirming opt-out is effective
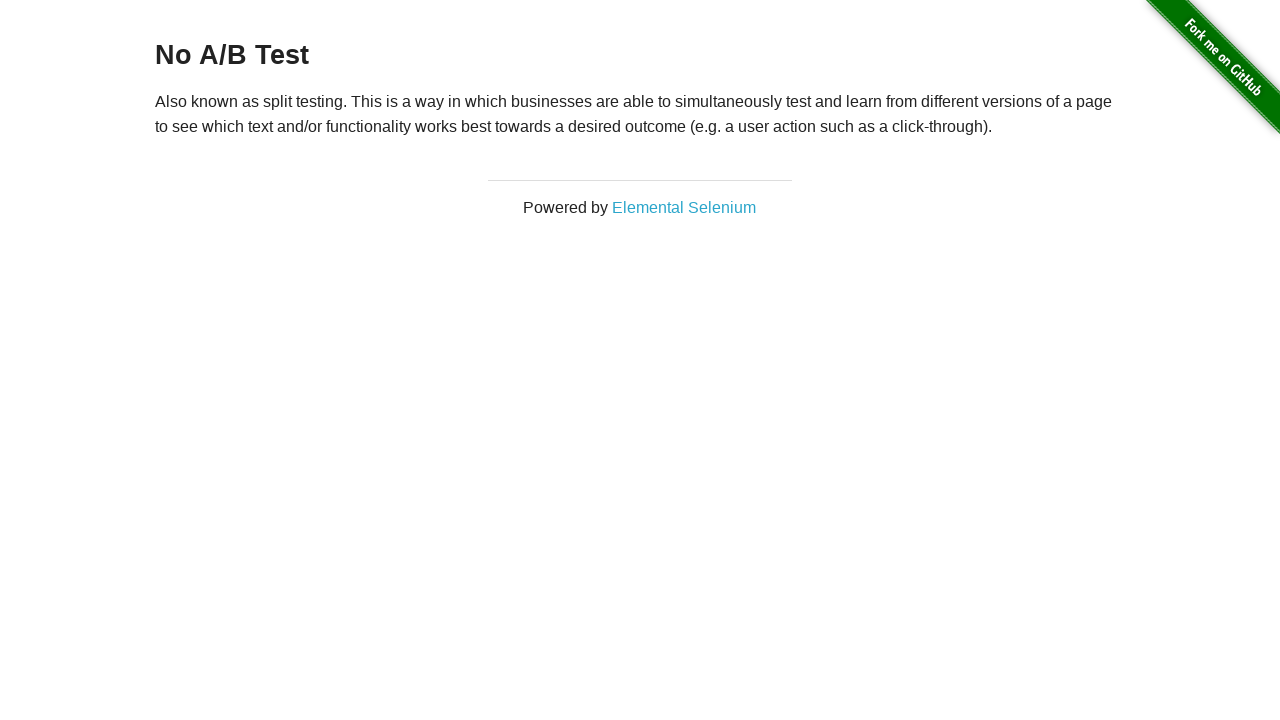

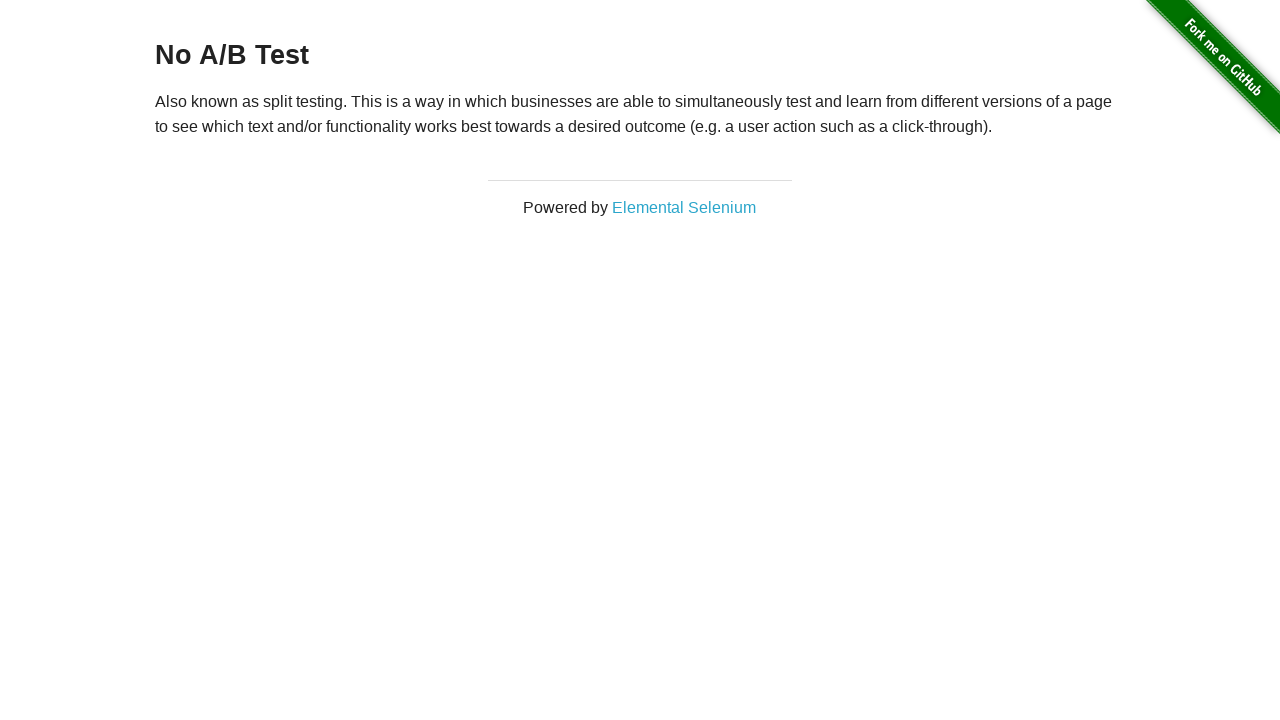